Validates append functionality by adding text to an existing input field value

Starting URL: https://letcode.in/test

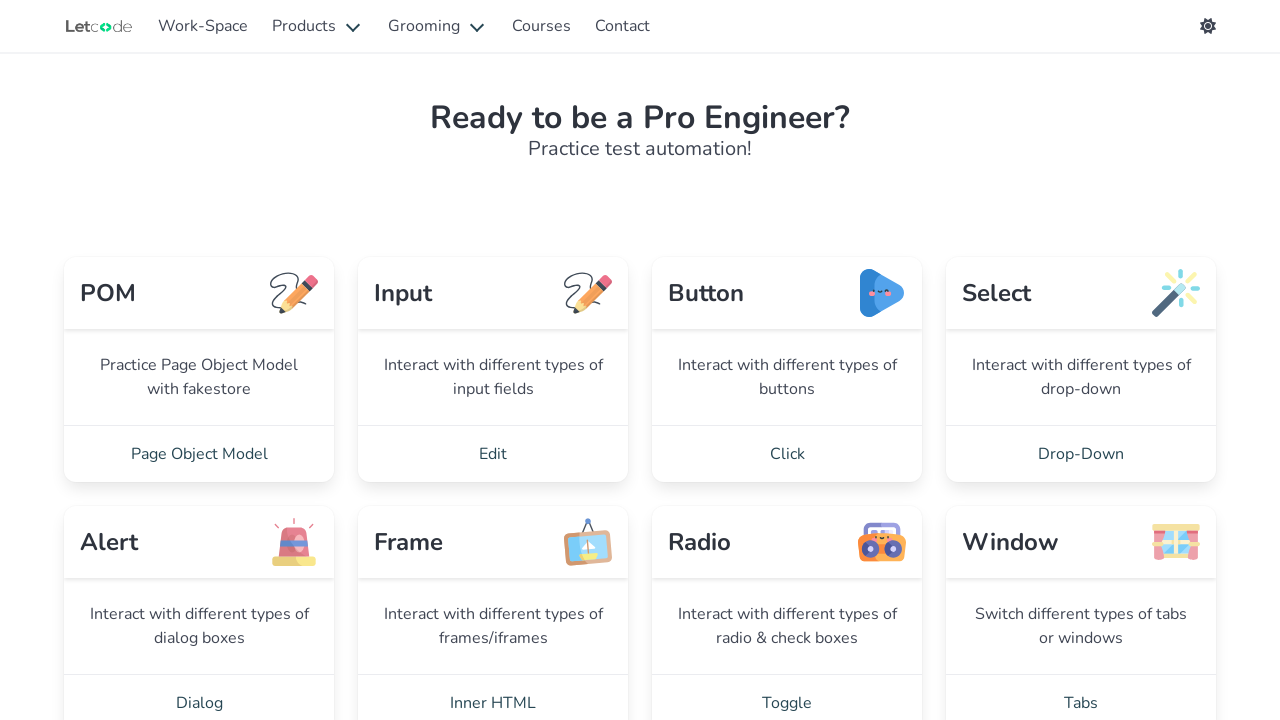

Clicked Edit link to navigate to input page at (493, 454) on xpath=//a[@href='/edit']
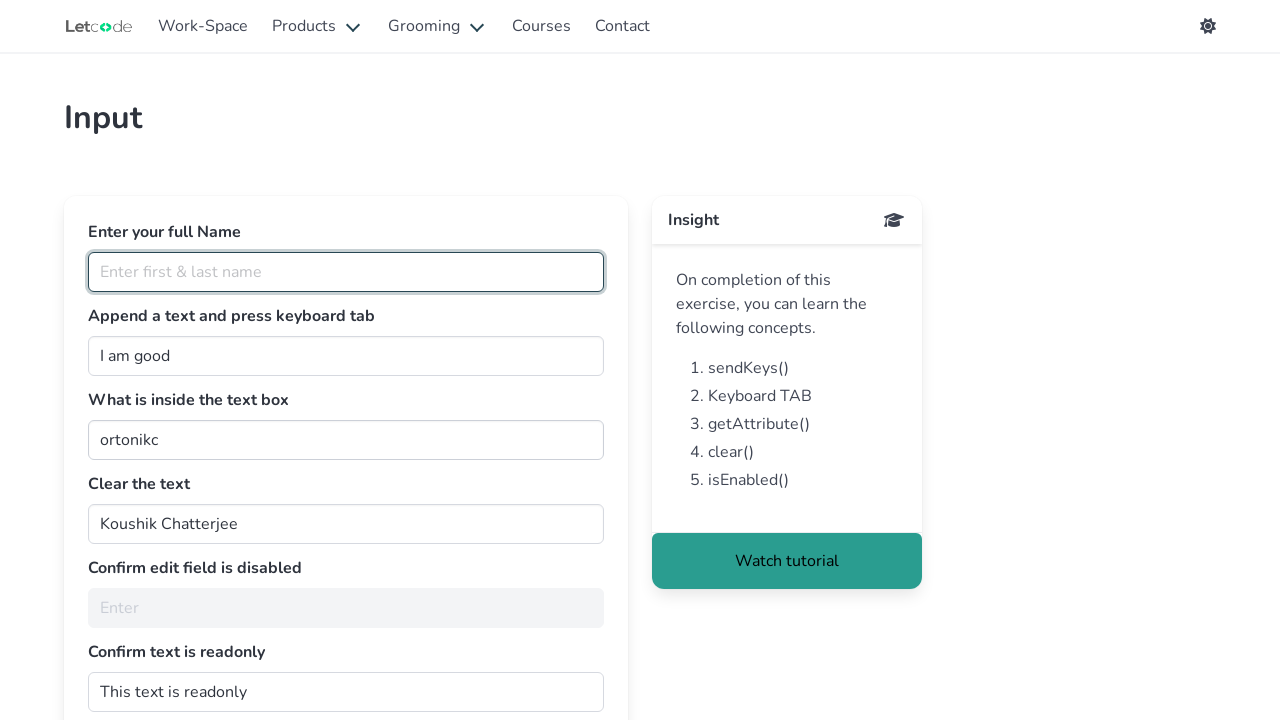

Input page loaded with h1 element visible
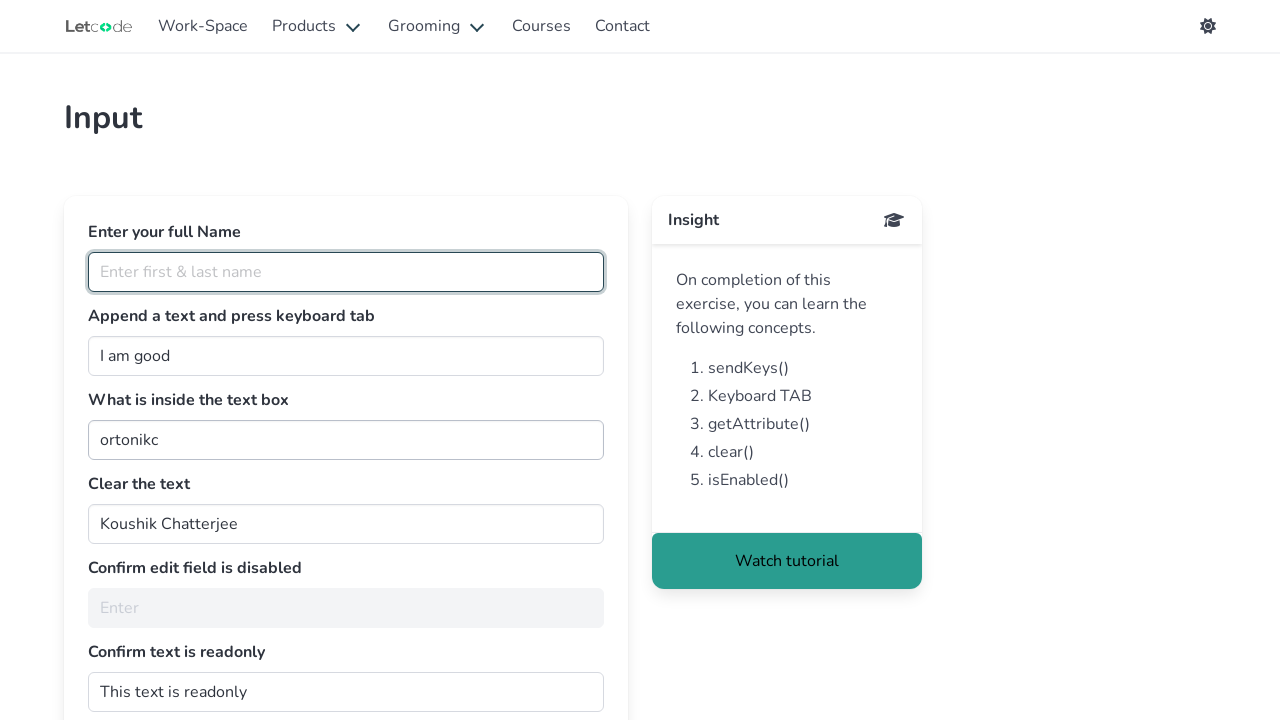

Retrieved current value from append input field
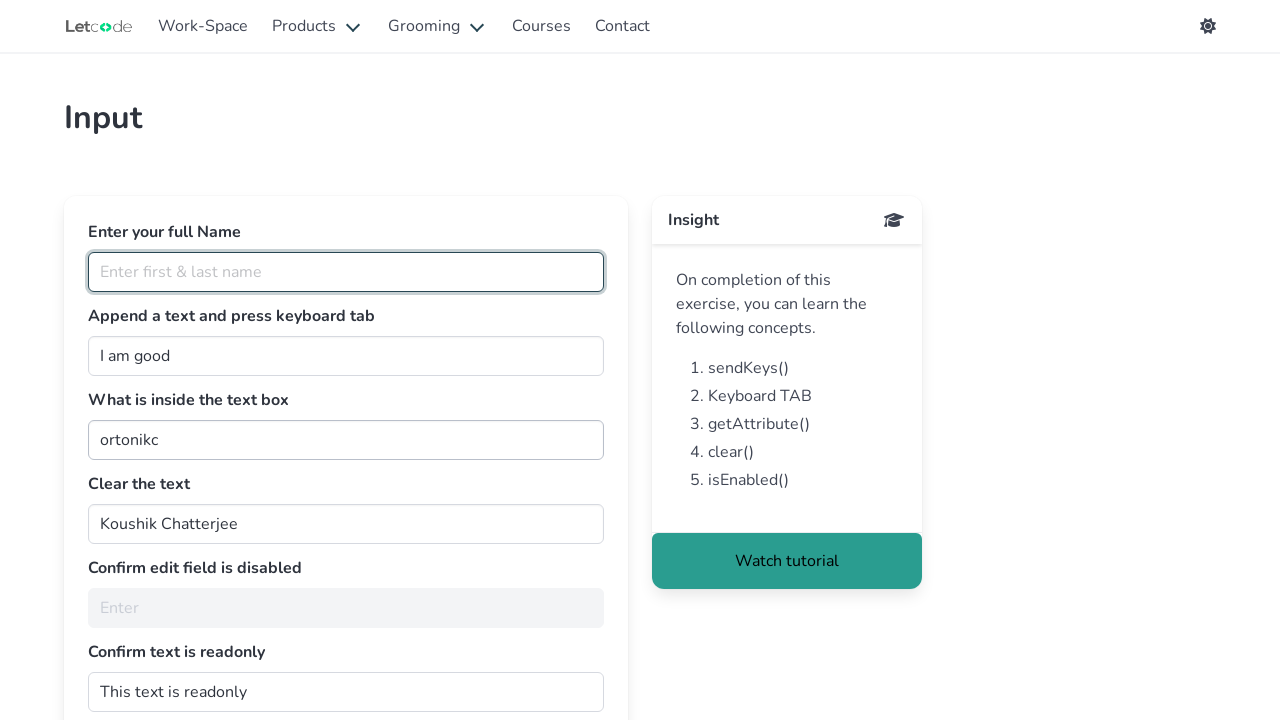

Appended ' Testing' text to existing input field value on #join
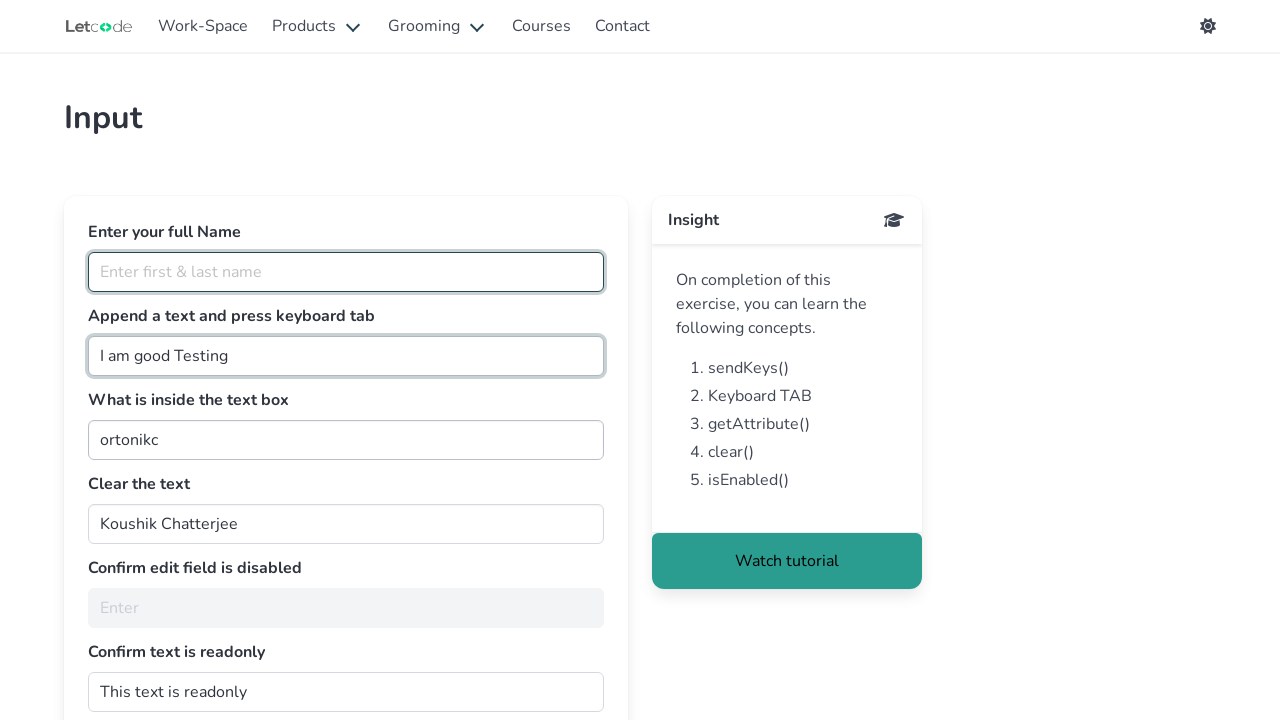

Pressed Tab key to move focus away from input field
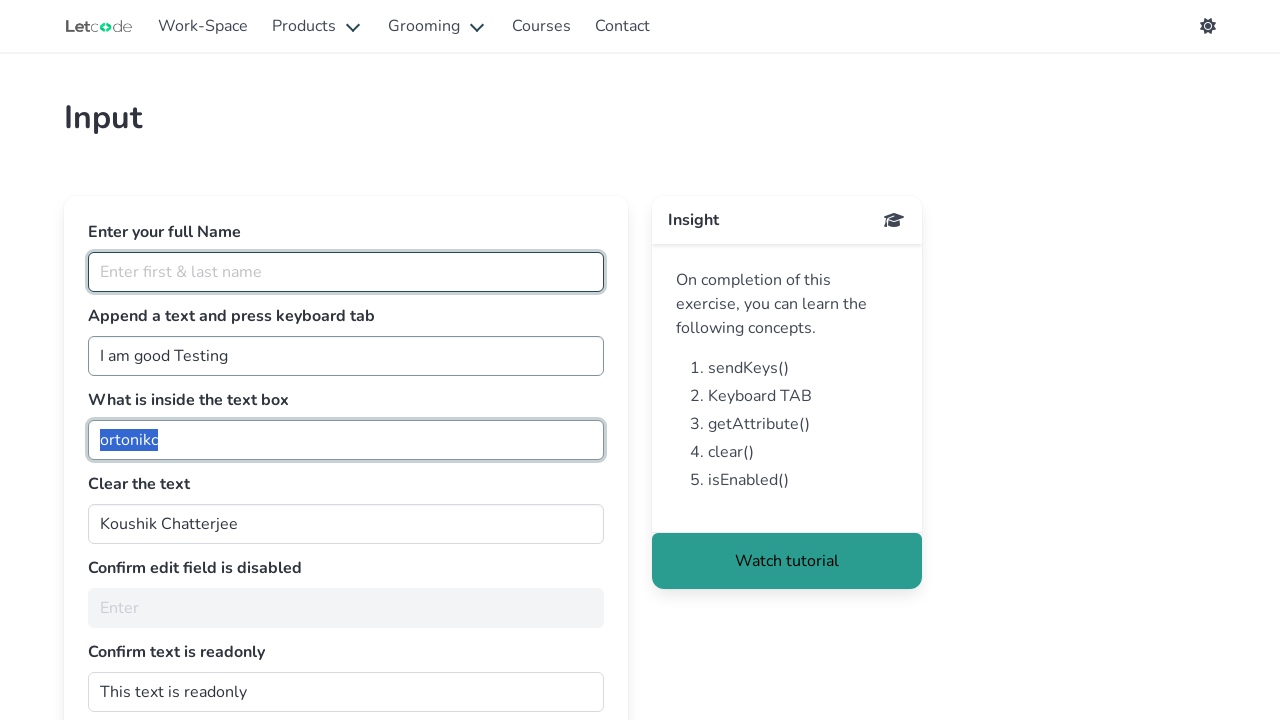

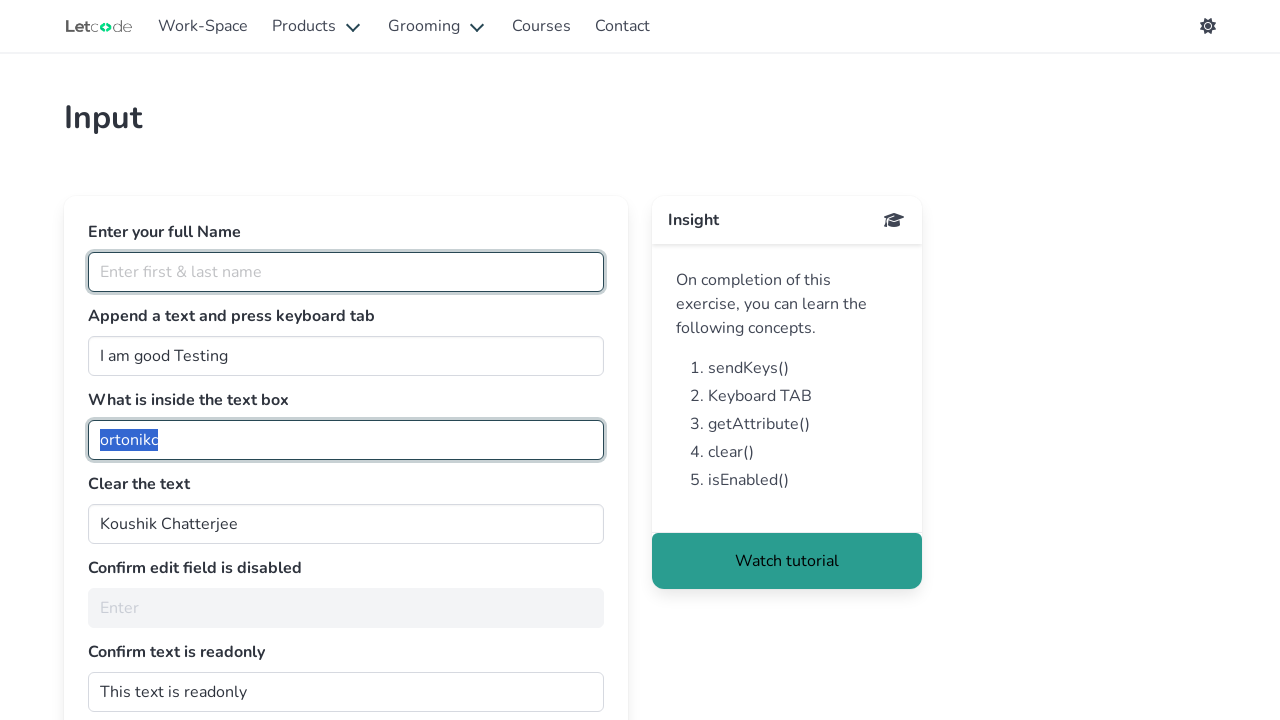